Opens a form page, creates a new window to fetch course information from another page, then switches back to fill the form with the fetched data

Starting URL: https://rahulshettyacademy.com/angularpractice/

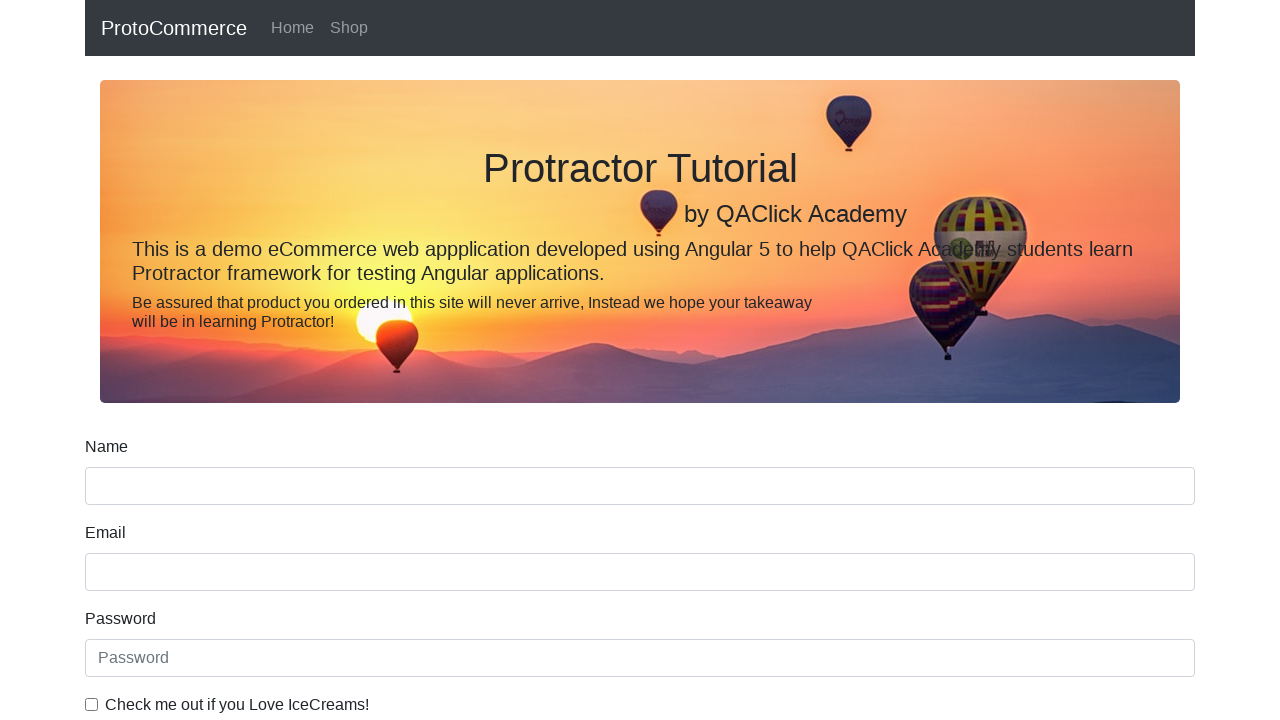

Opened a new page/window
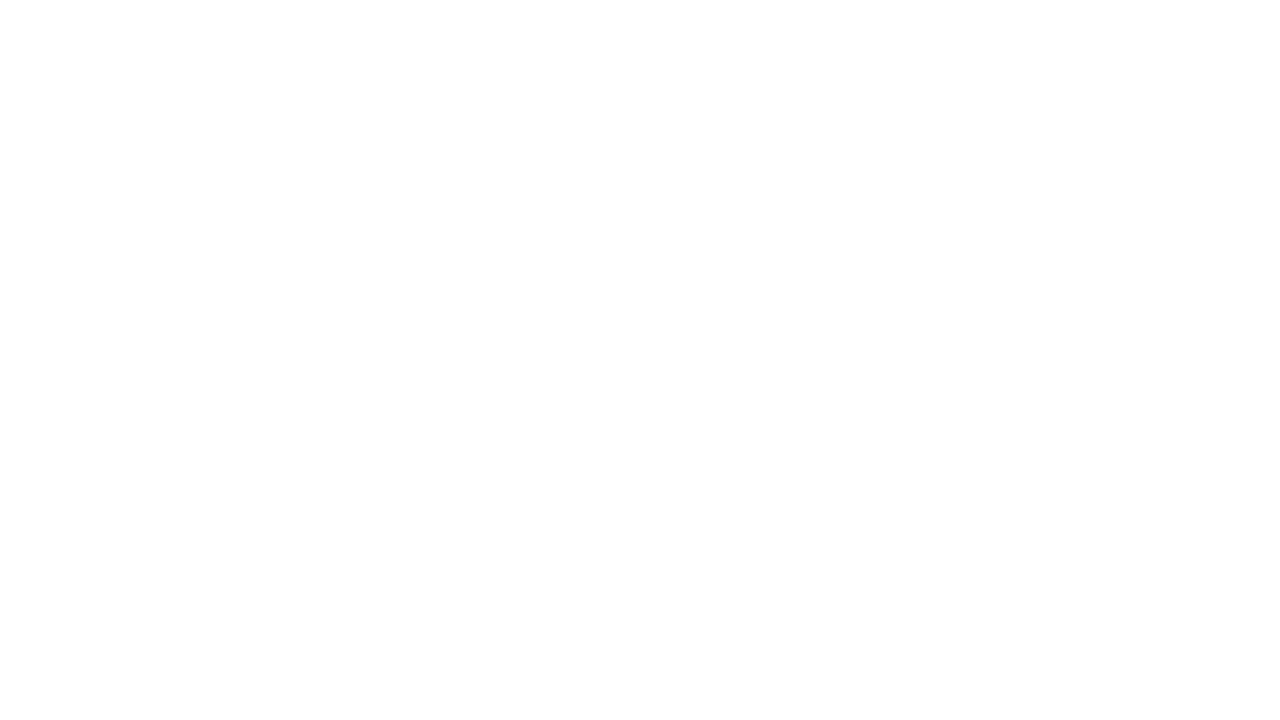

Navigated to Rahul Shetty Academy homepage in new window
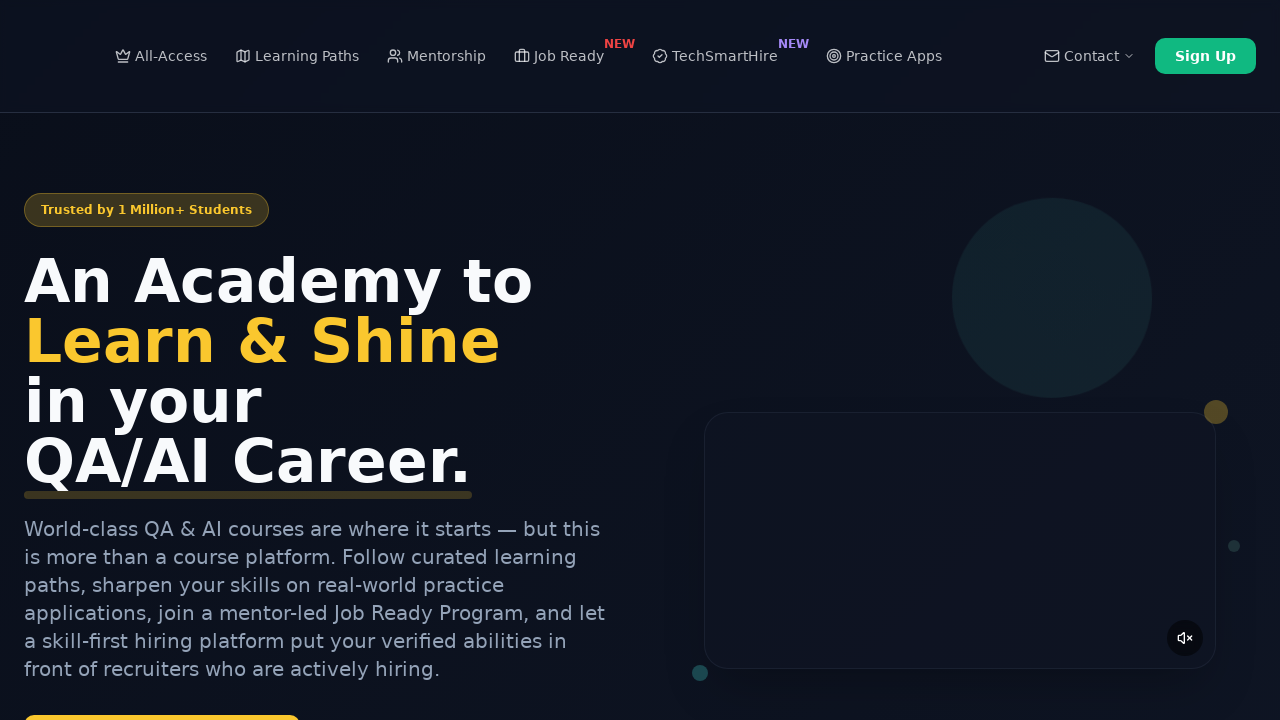

Located course links on the page
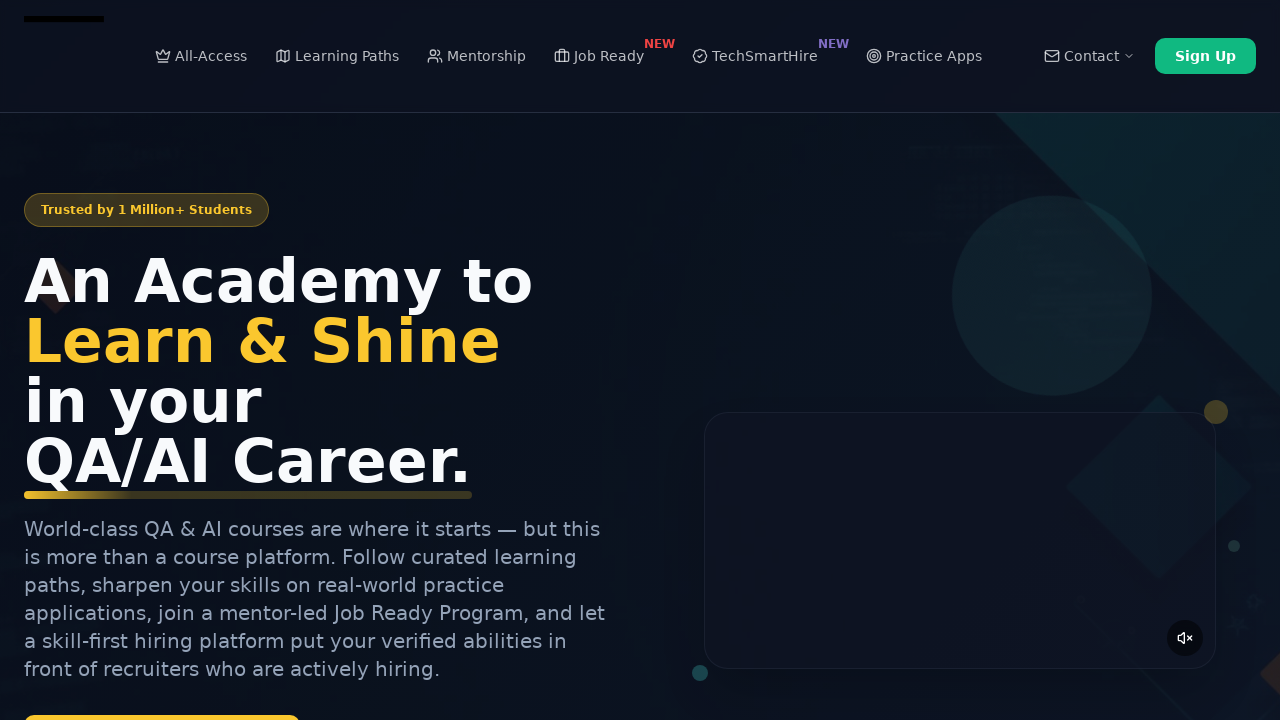

Retrieved course name from 4th course link
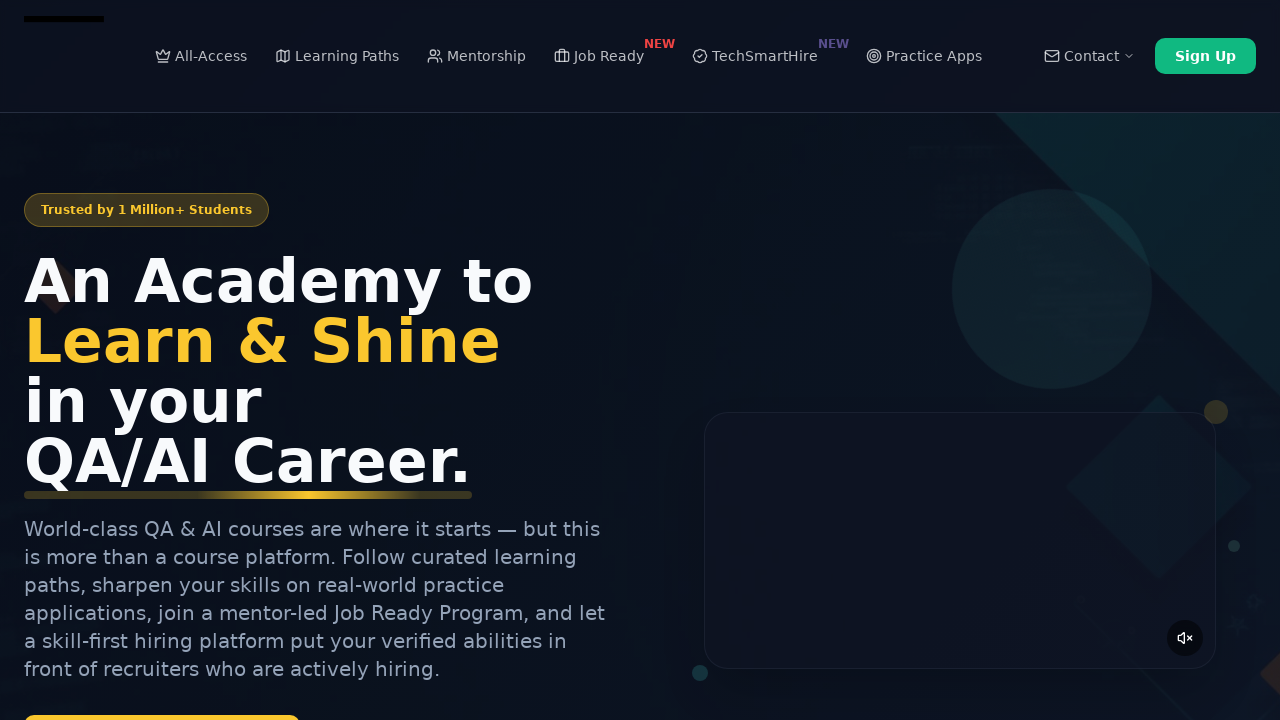

Closed the new window and switched back to original page
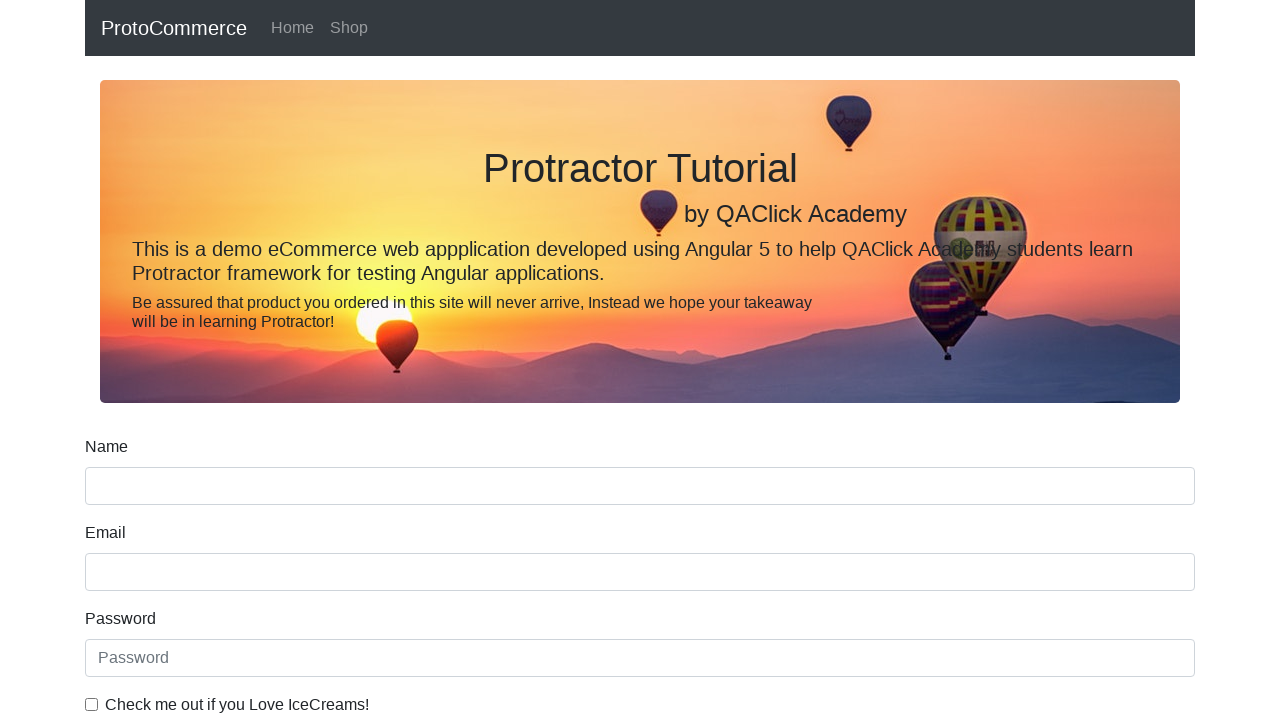

Filled form name field with course name: AI Agents on [name='name']
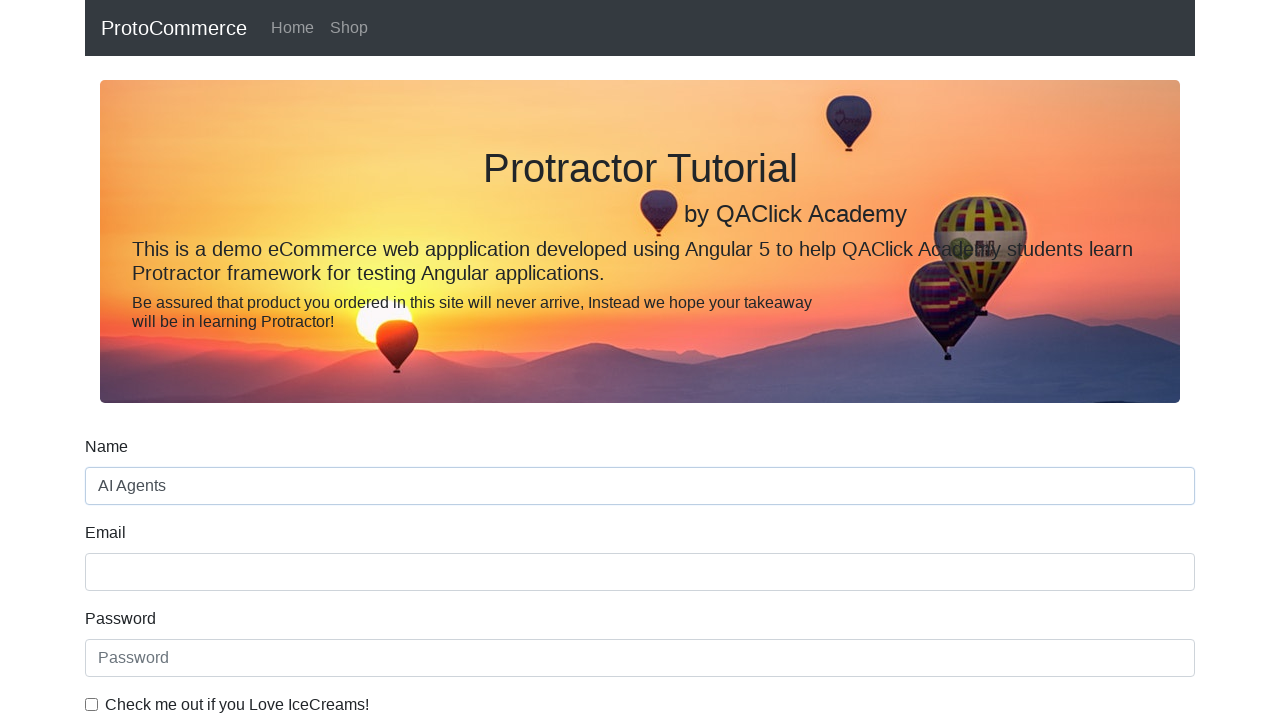

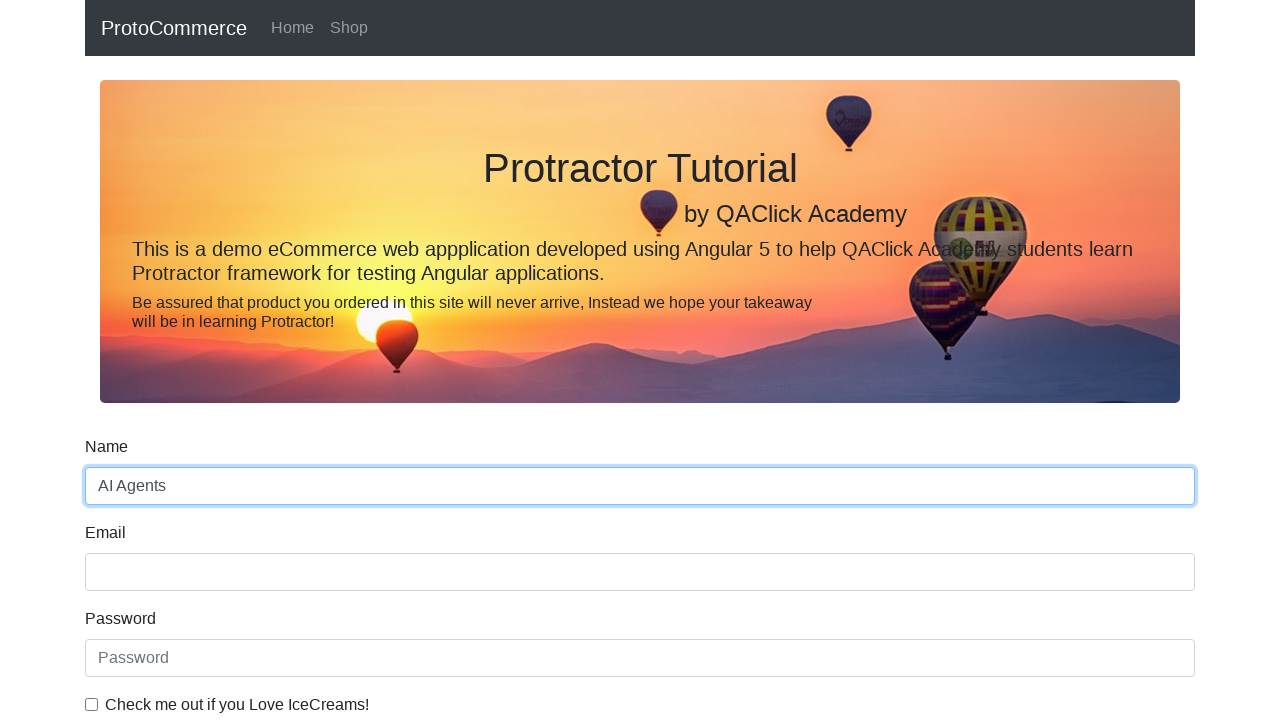